Tests window handling functionality including opening new windows, multiple windows, closing windows except primary, and waiting for delayed window opening

Starting URL: https://leafground.com/window.xhtml

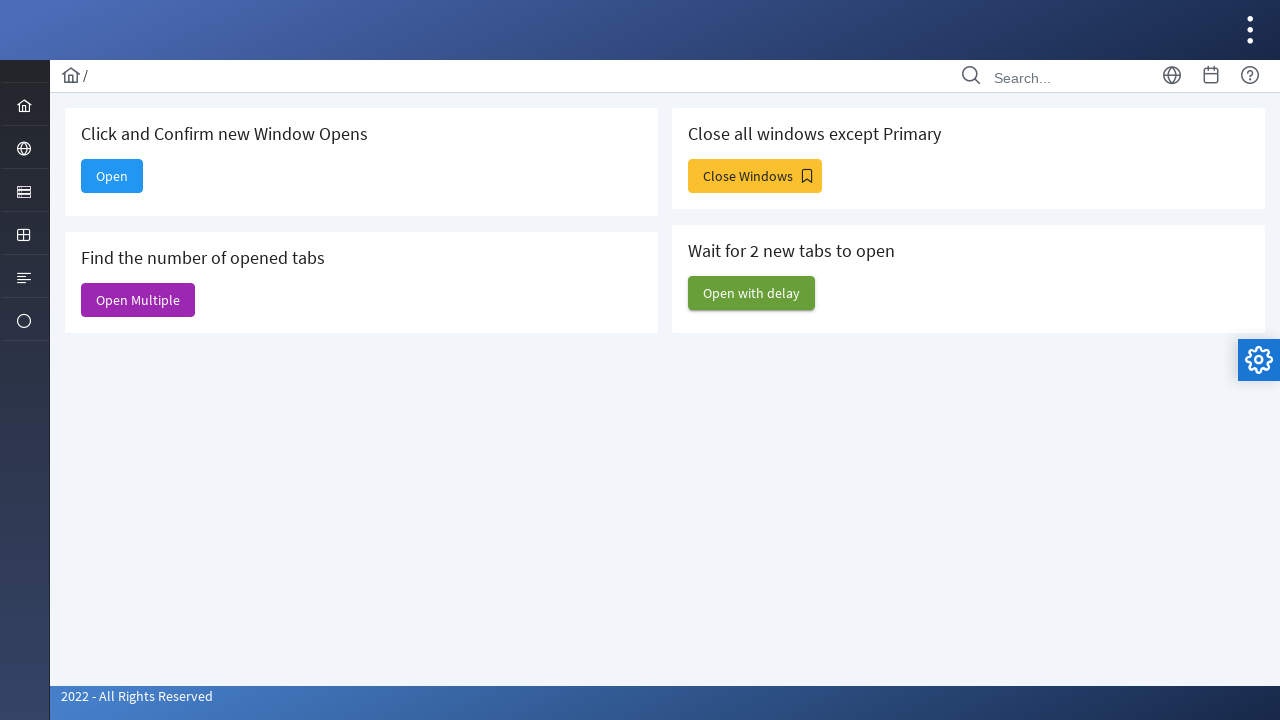

Stored initial page reference
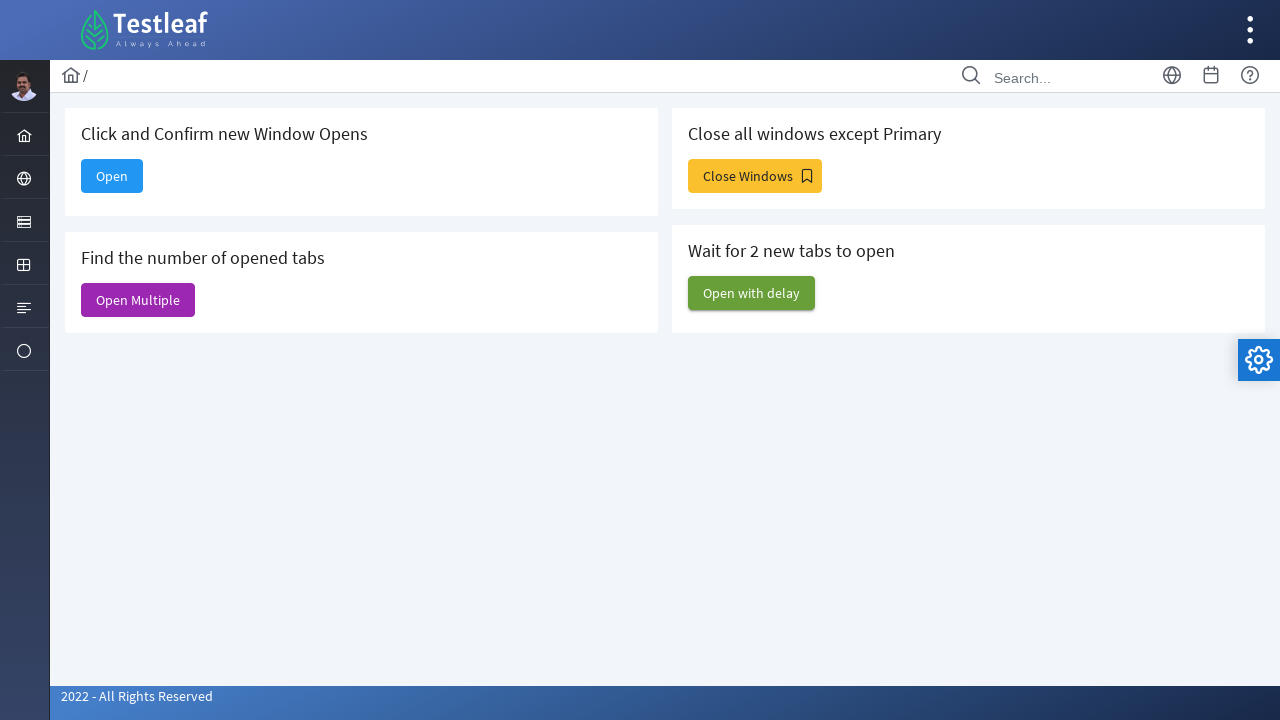

Clicked 'Open' button to open new window at (112, 176) on xpath=//span[text()='Open']
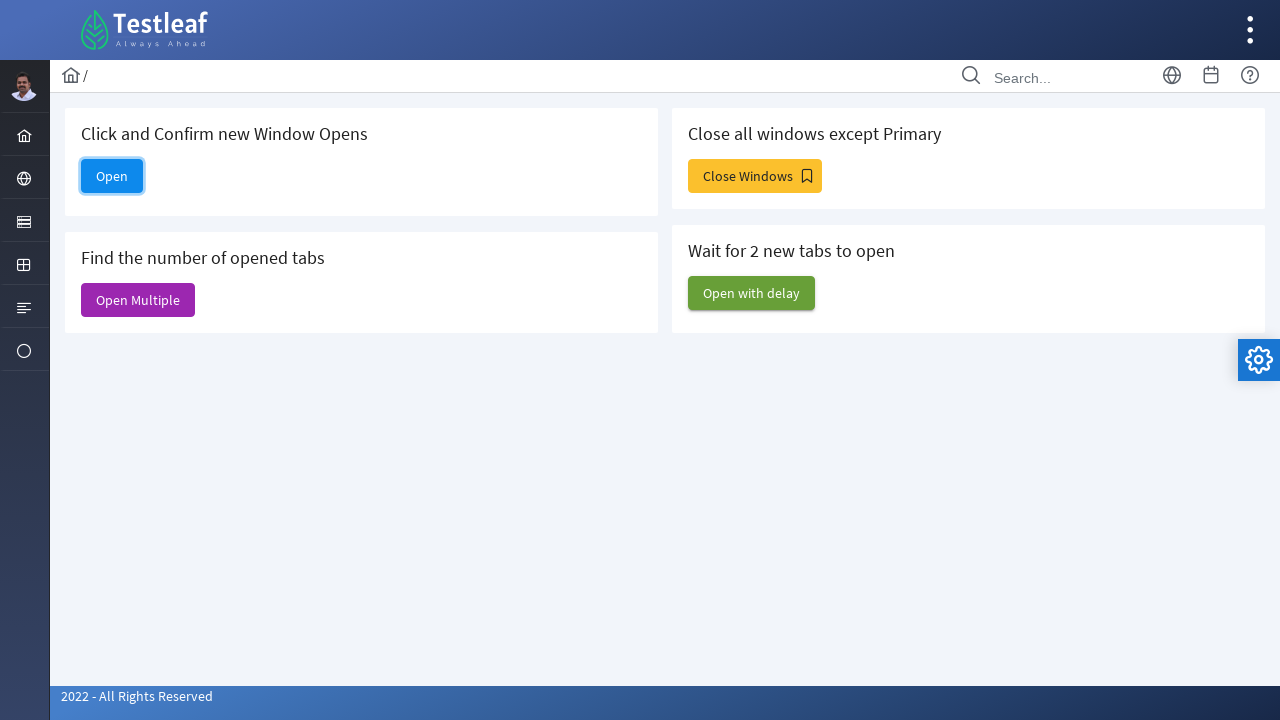

New window opened and loaded
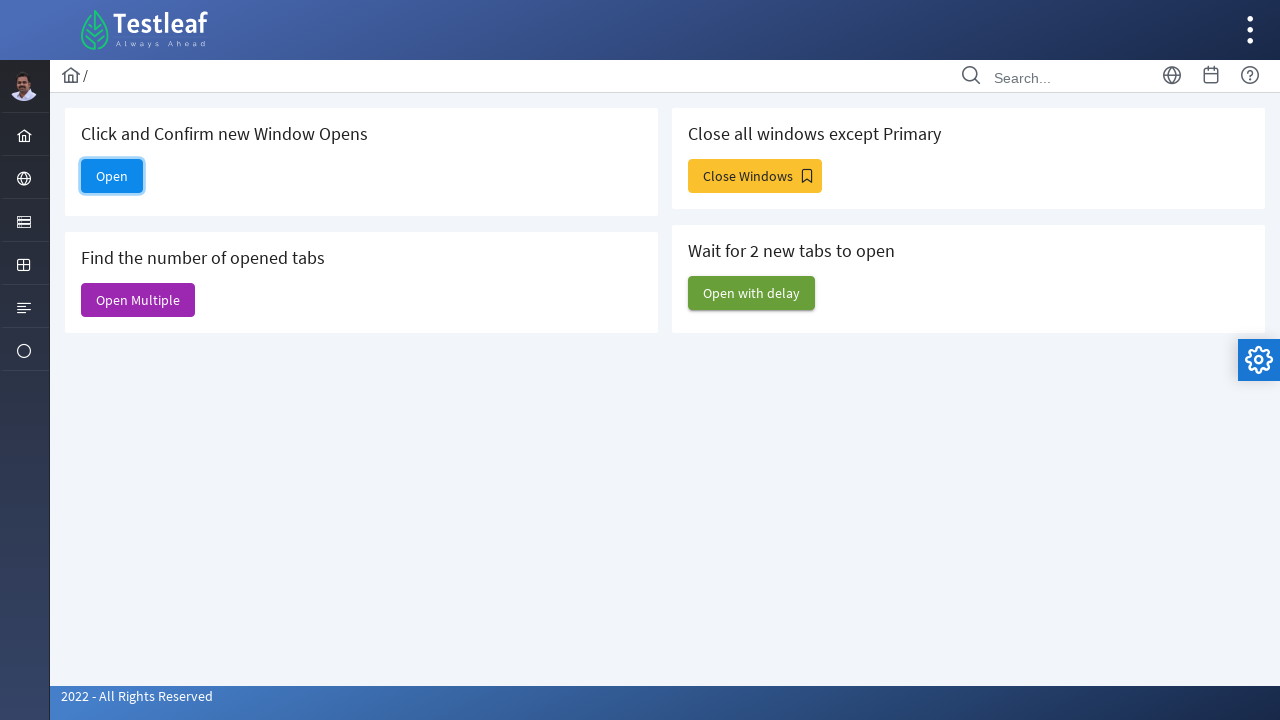

Verified new window title contains 'Dashboard'
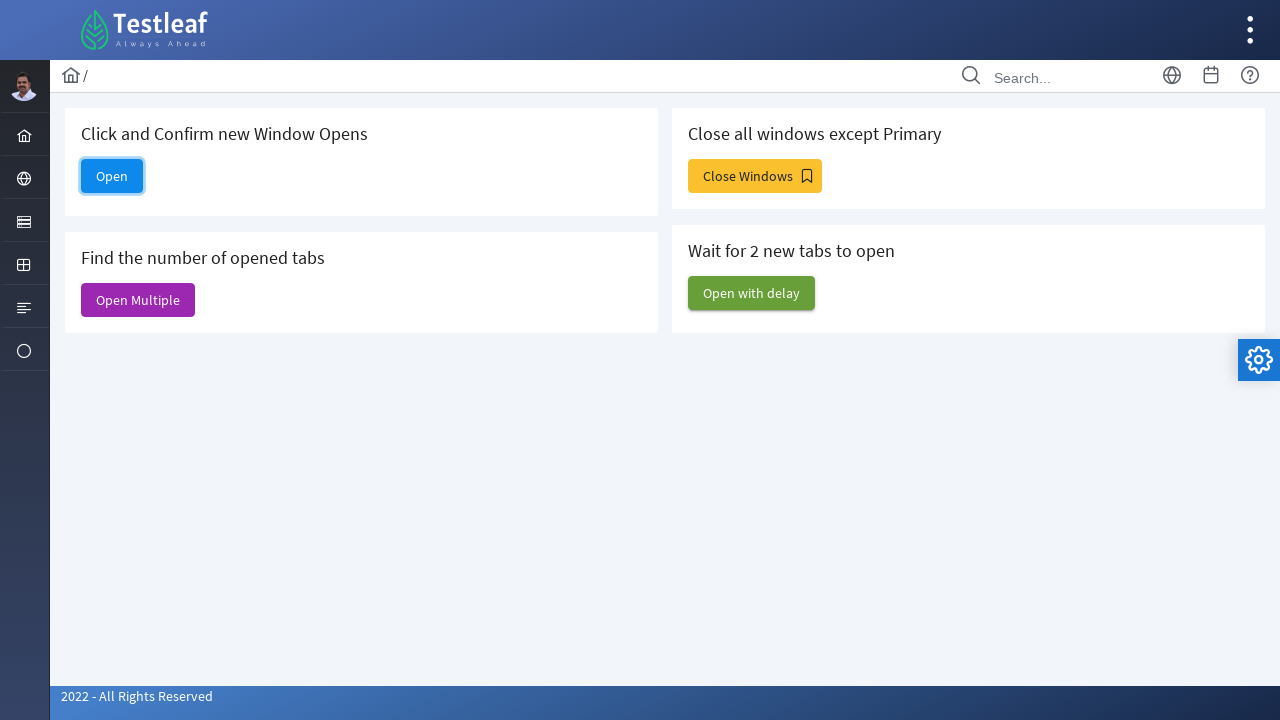

Closed new window
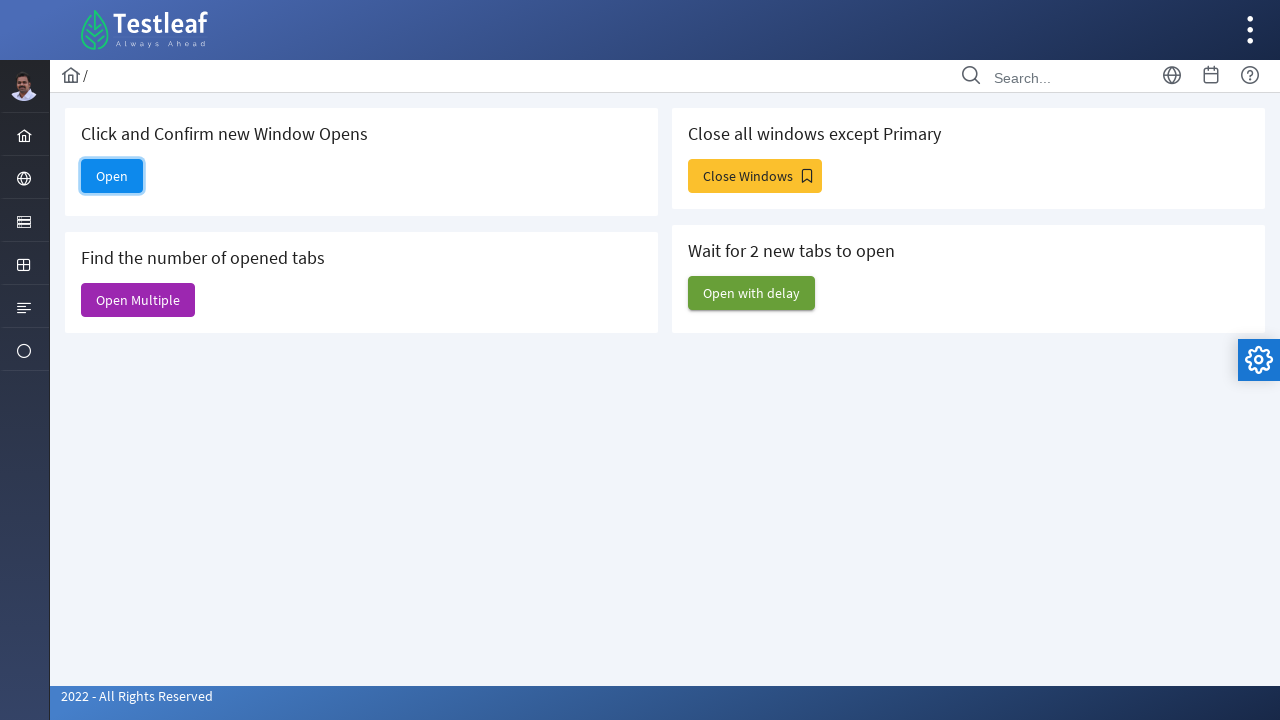

Clicked 'Open Multiple' button to open multiple windows at (138, 300) on xpath=//span[text()='Open Multiple']
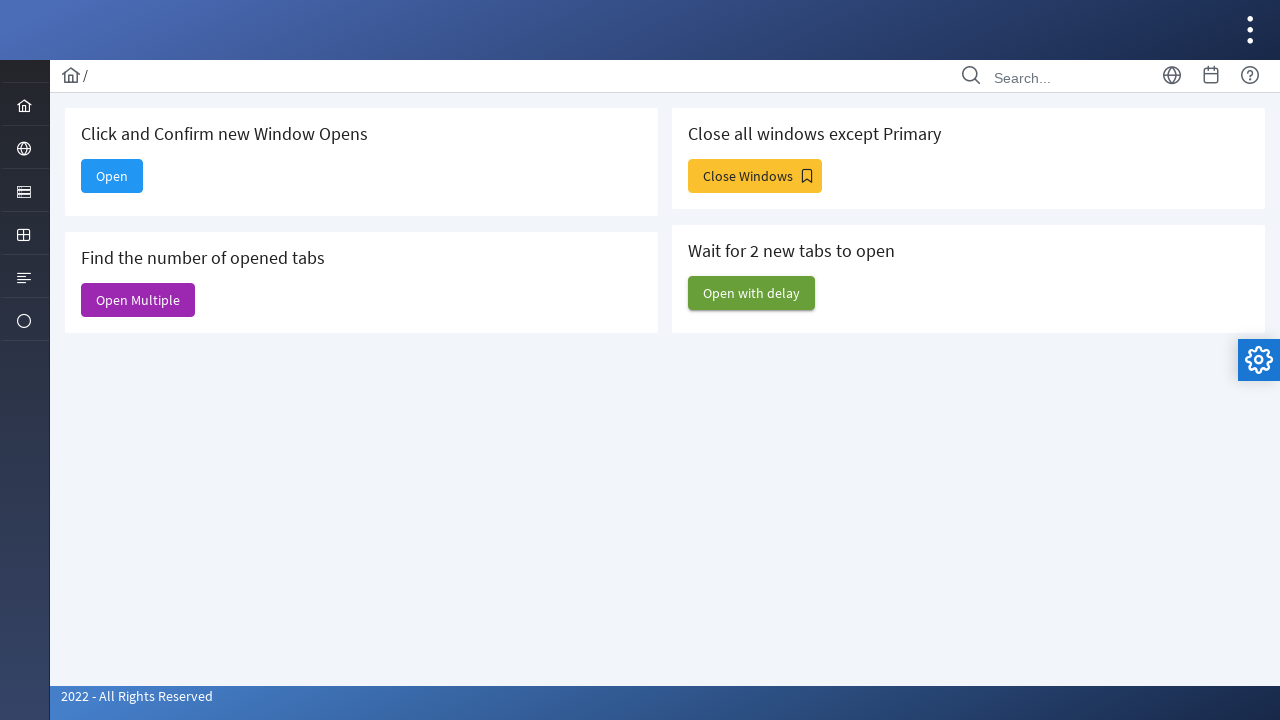

Captured references to two newly opened pages
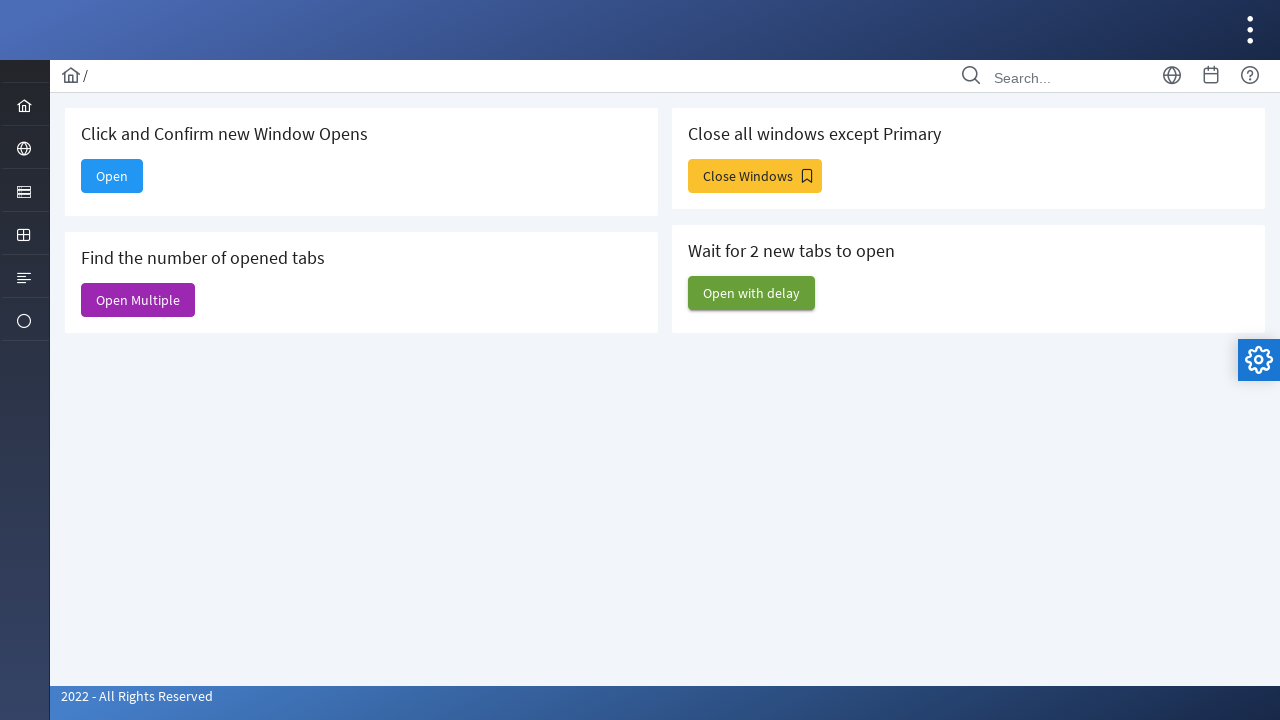

Counted total pages opened: 6
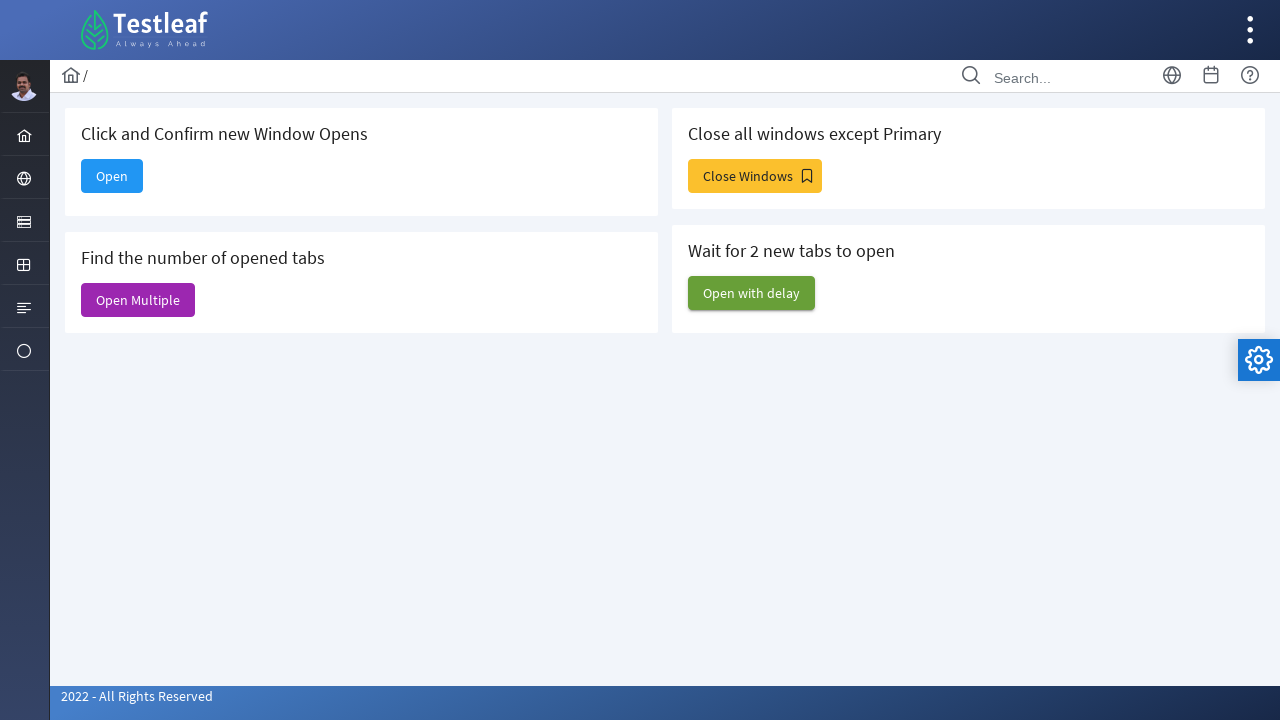

Closed second newly opened window
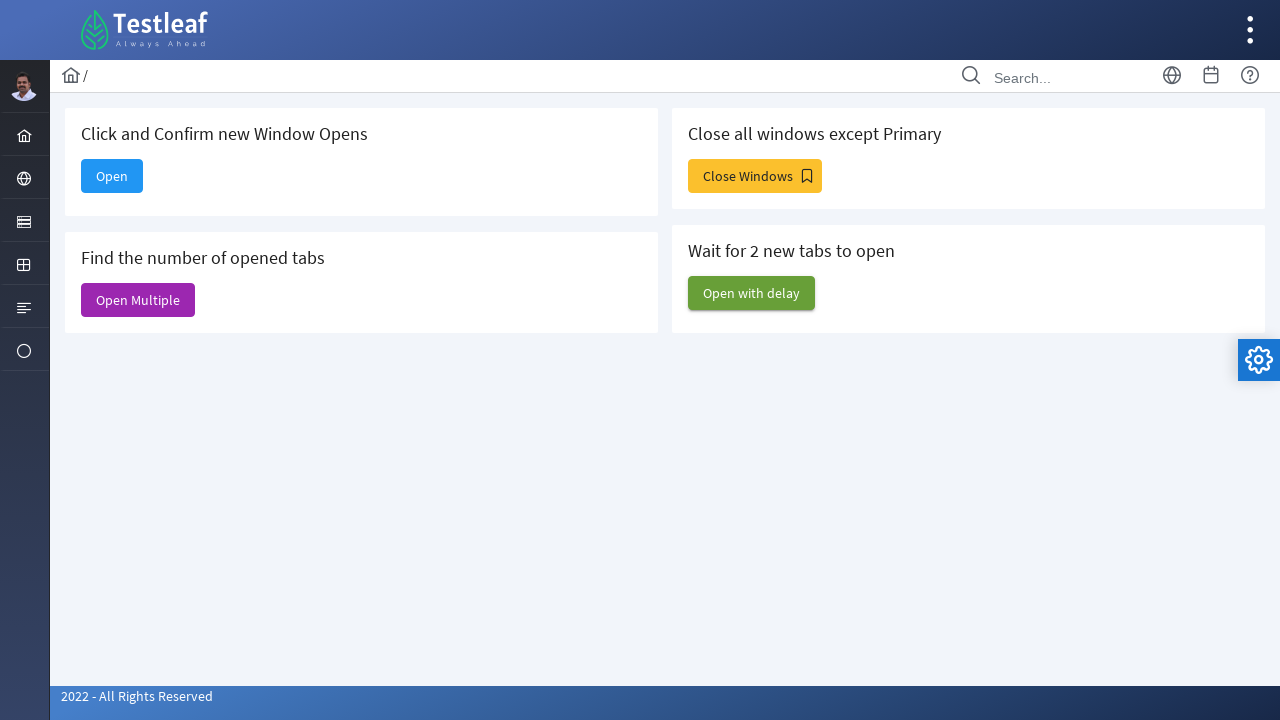

Closed first newly opened window
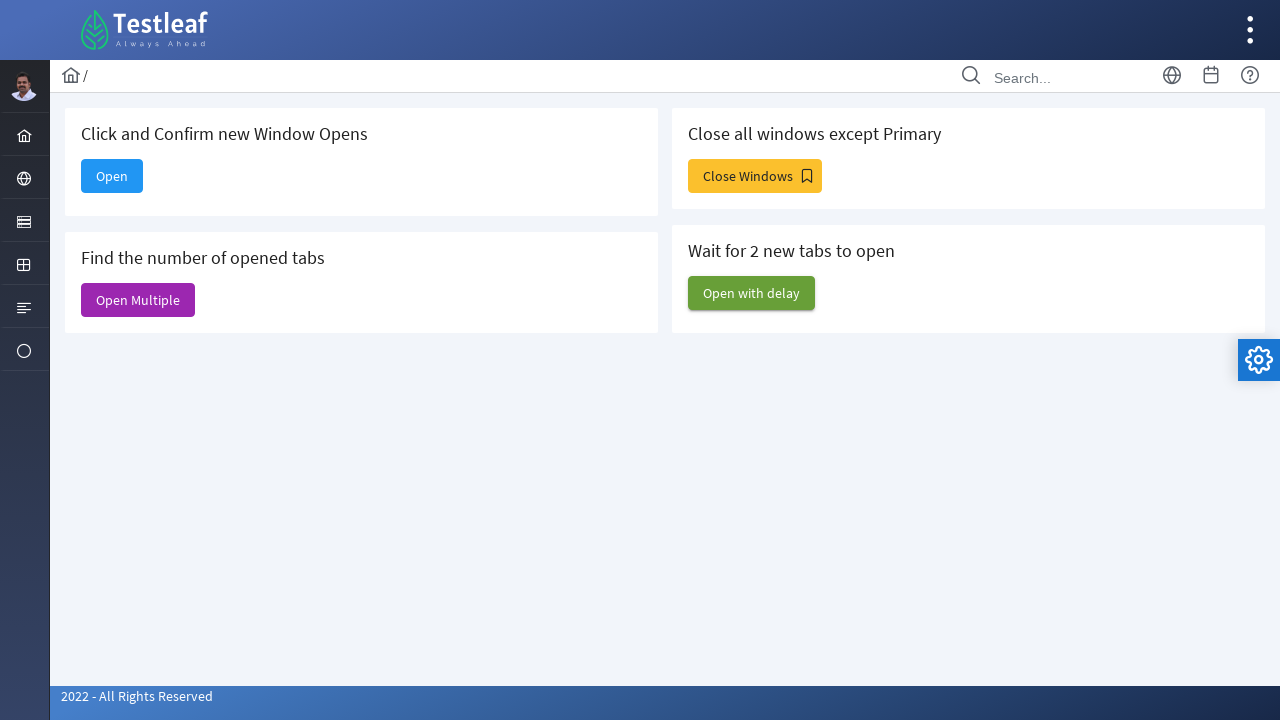

Clicked 'Close Windows' button to open windows for closing test at (755, 176) on xpath=//span[text()='Close Windows']
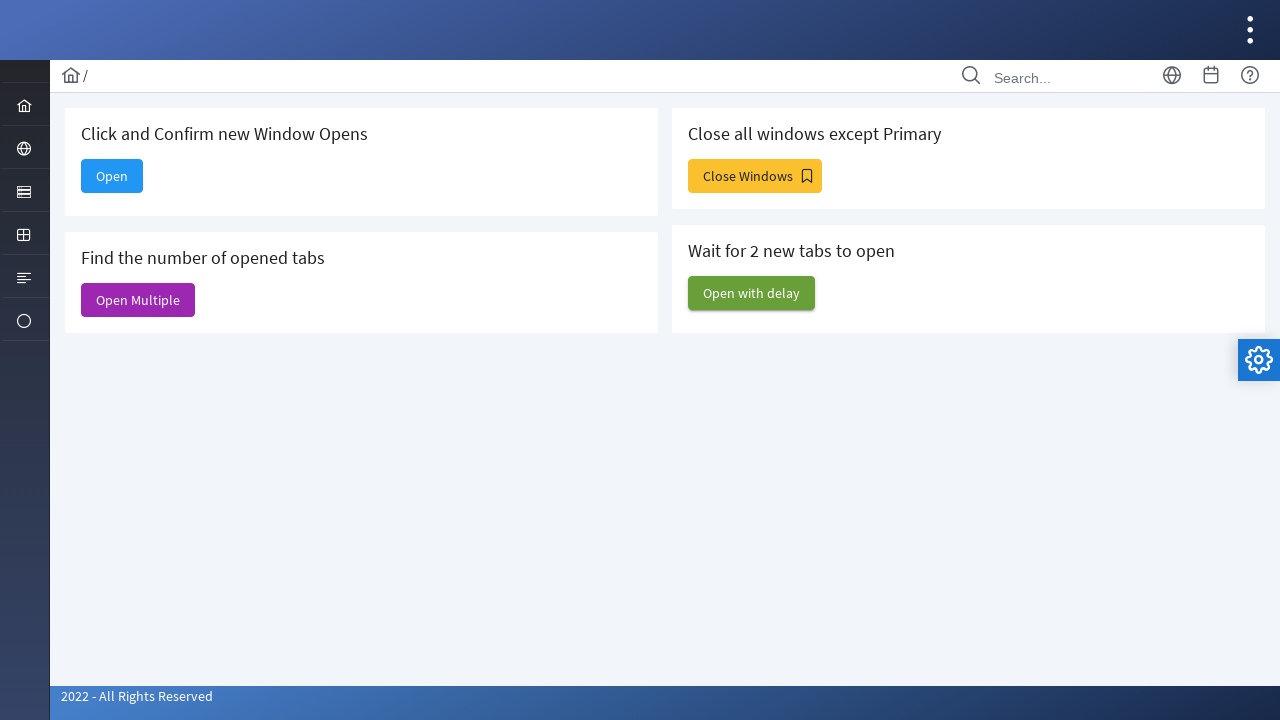

Captured references to three newly opened pages
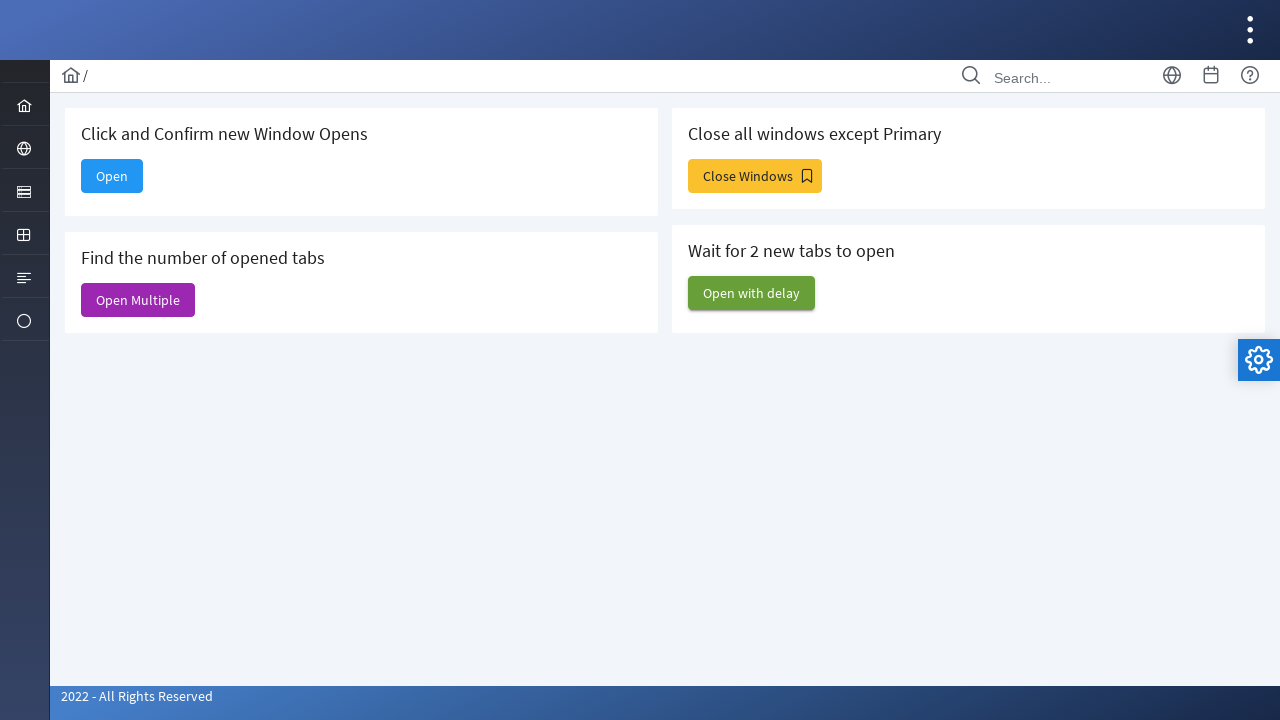

Closed one of the three opened windows
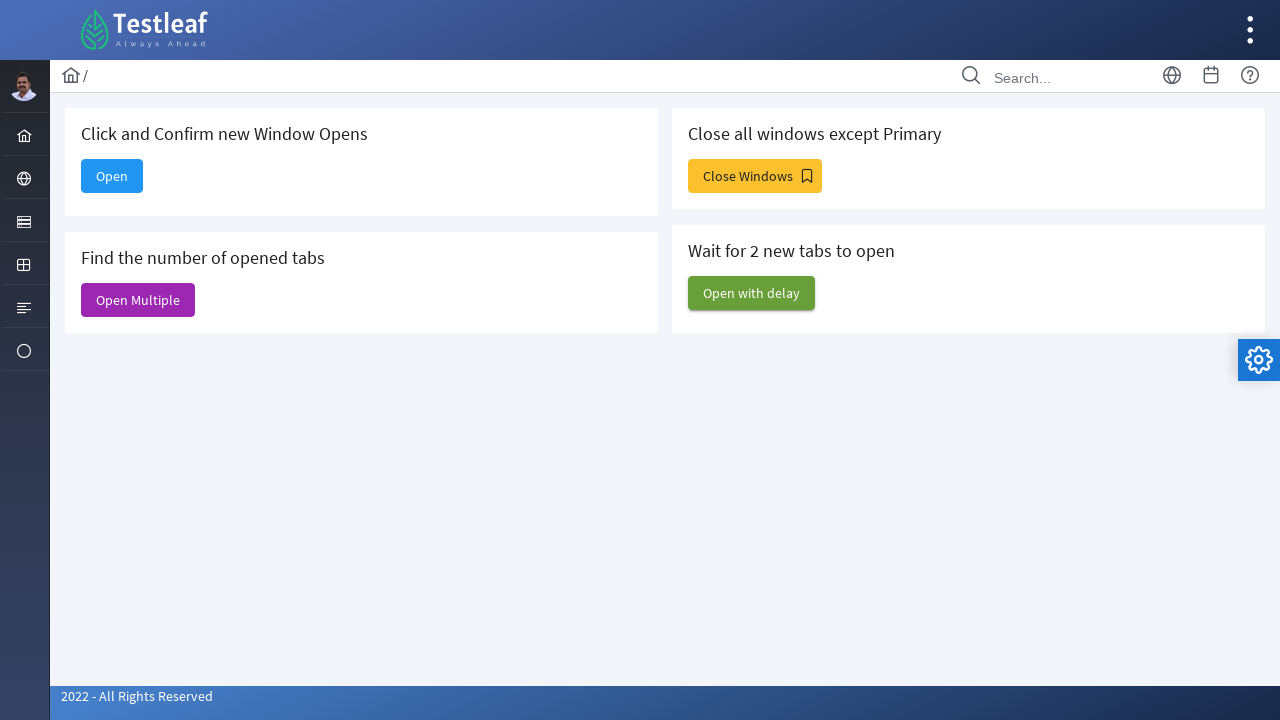

Closed one of the three opened windows
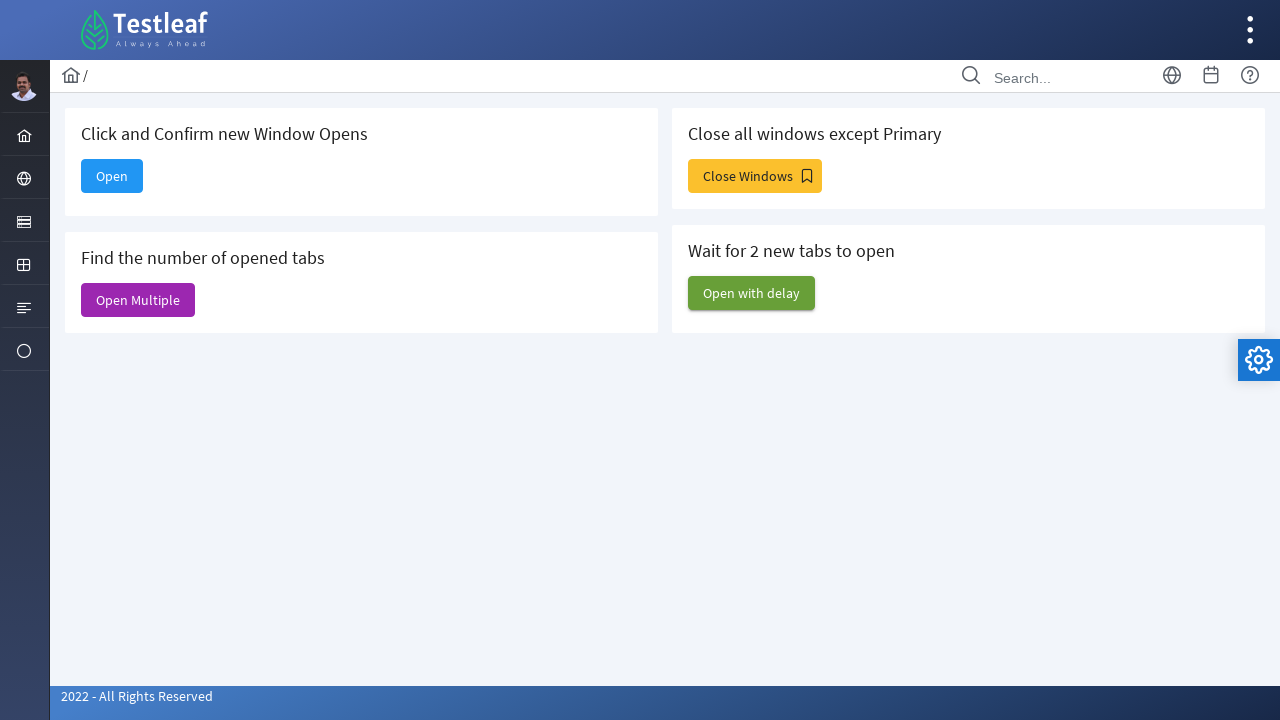

Closed one of the three opened windows
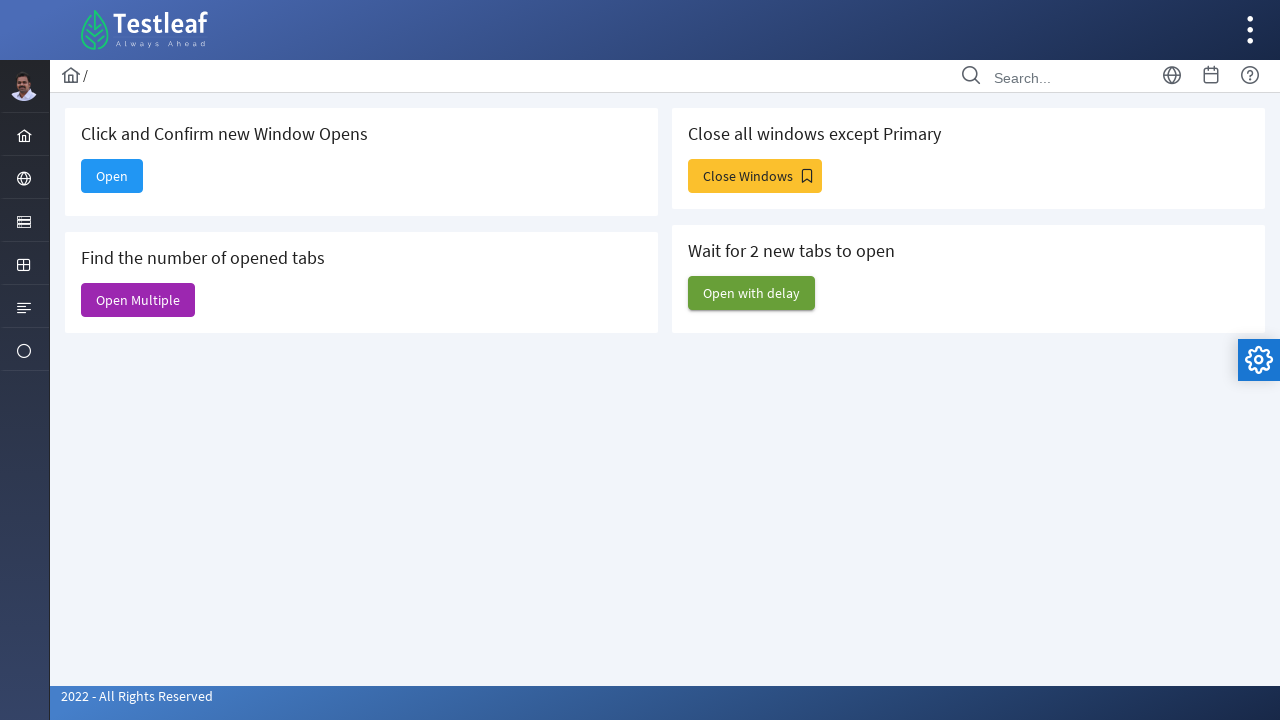

All windows except primary closed successfully
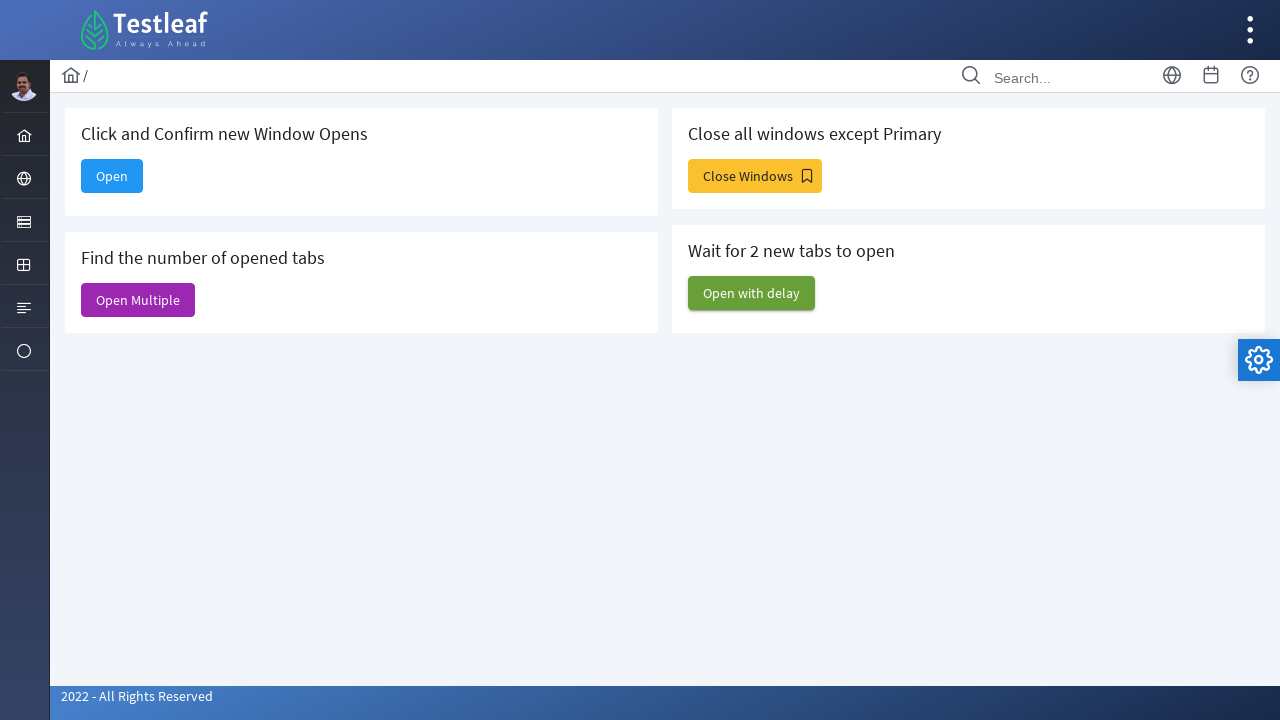

Clicked 'Open with delay' button to test delayed window opening at (752, 293) on xpath=//span[text()='Open with delay']
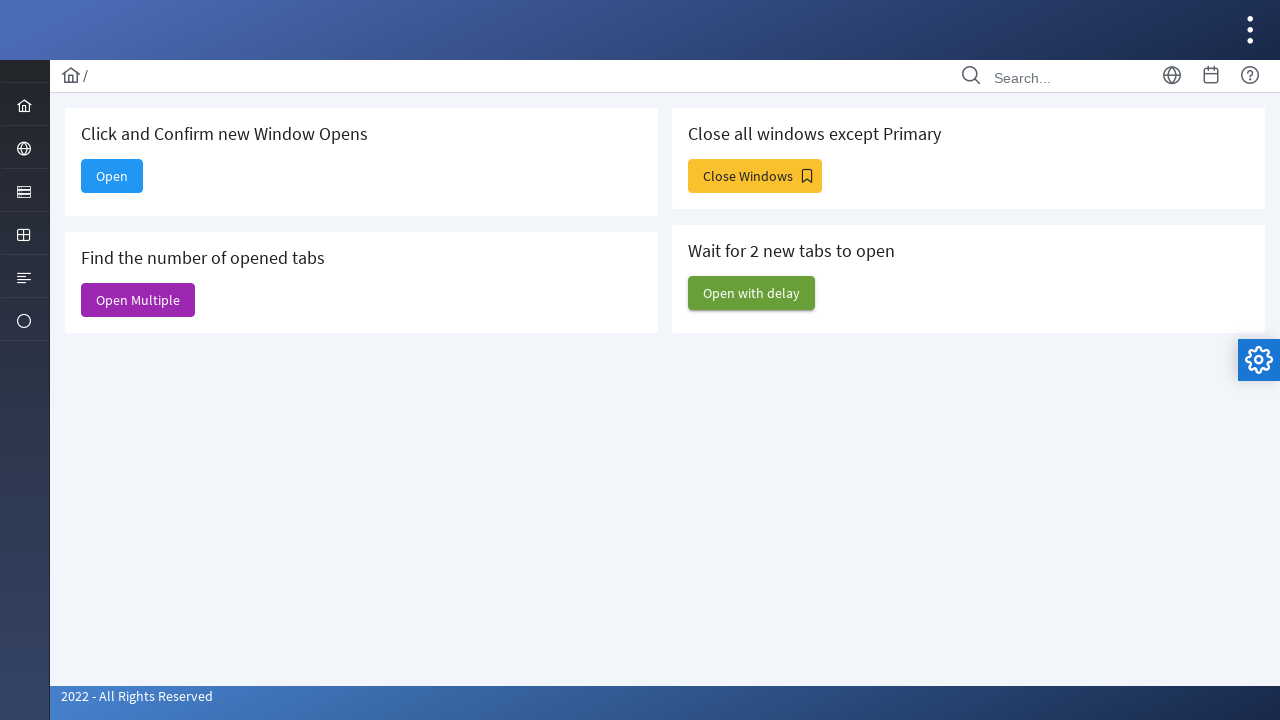

Captured references to two delayed pages
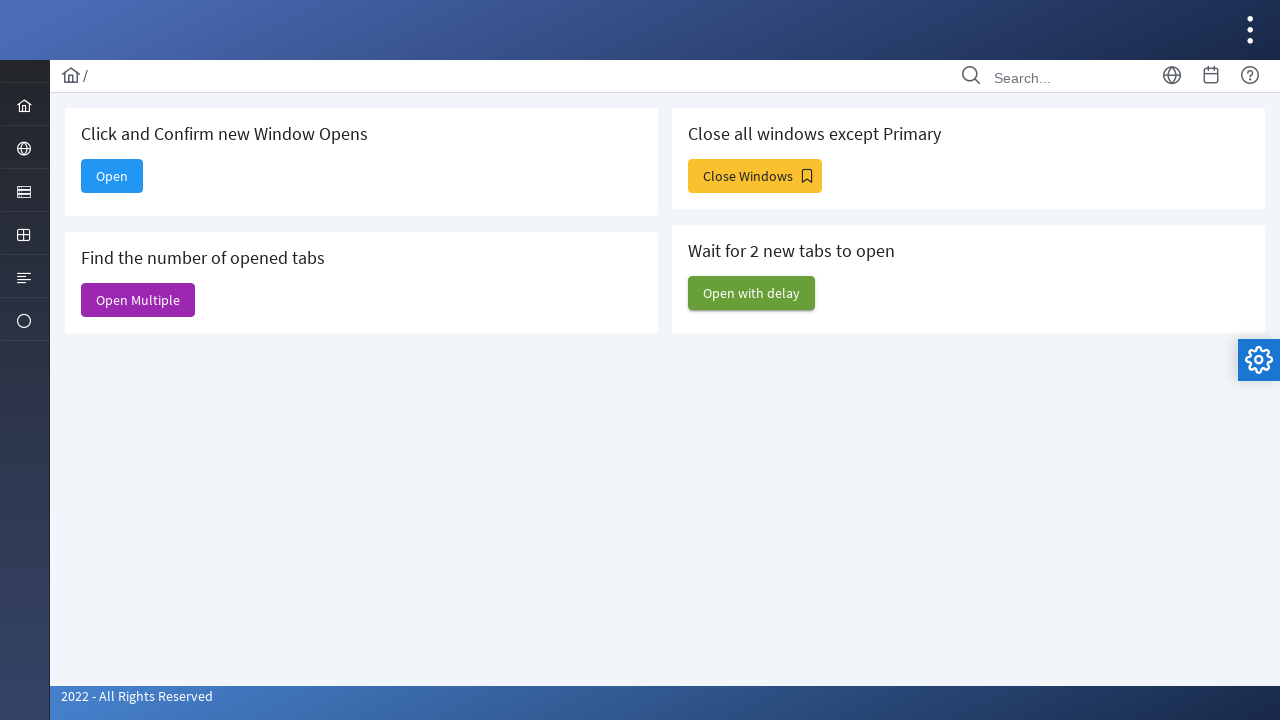

First delayed page fully loaded
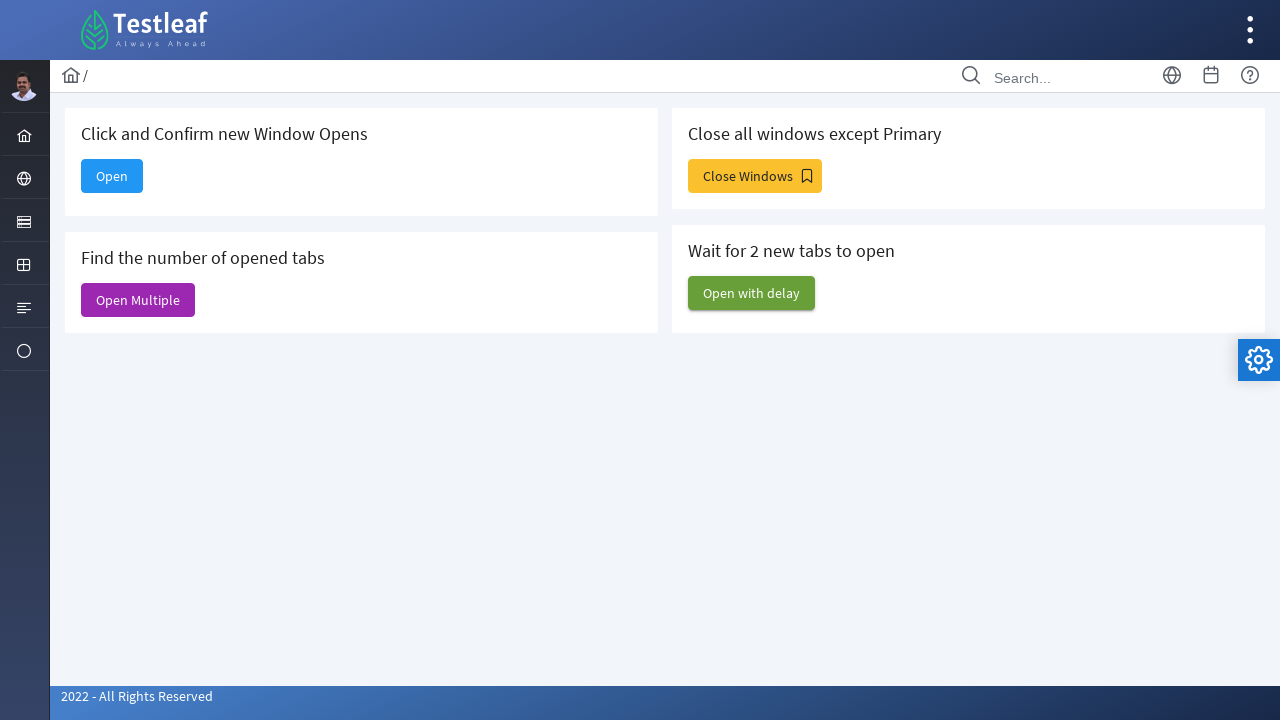

Second delayed page fully loaded
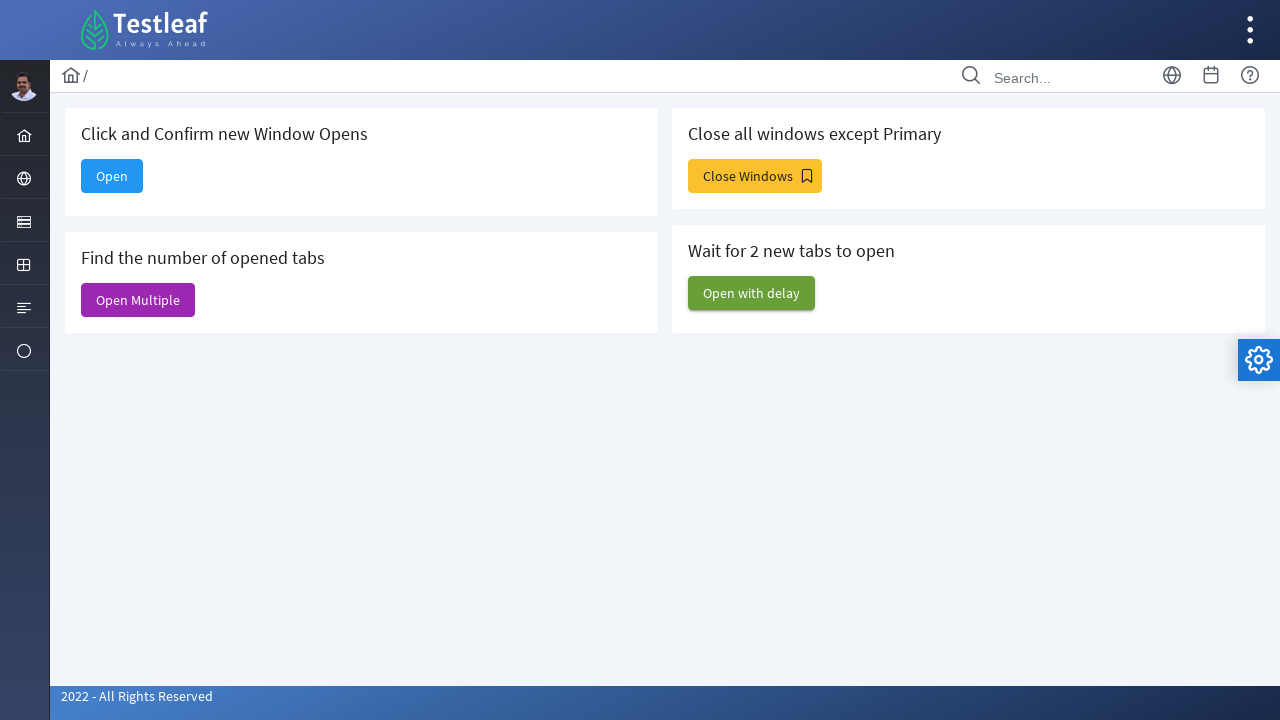

Verified total windows count: 9
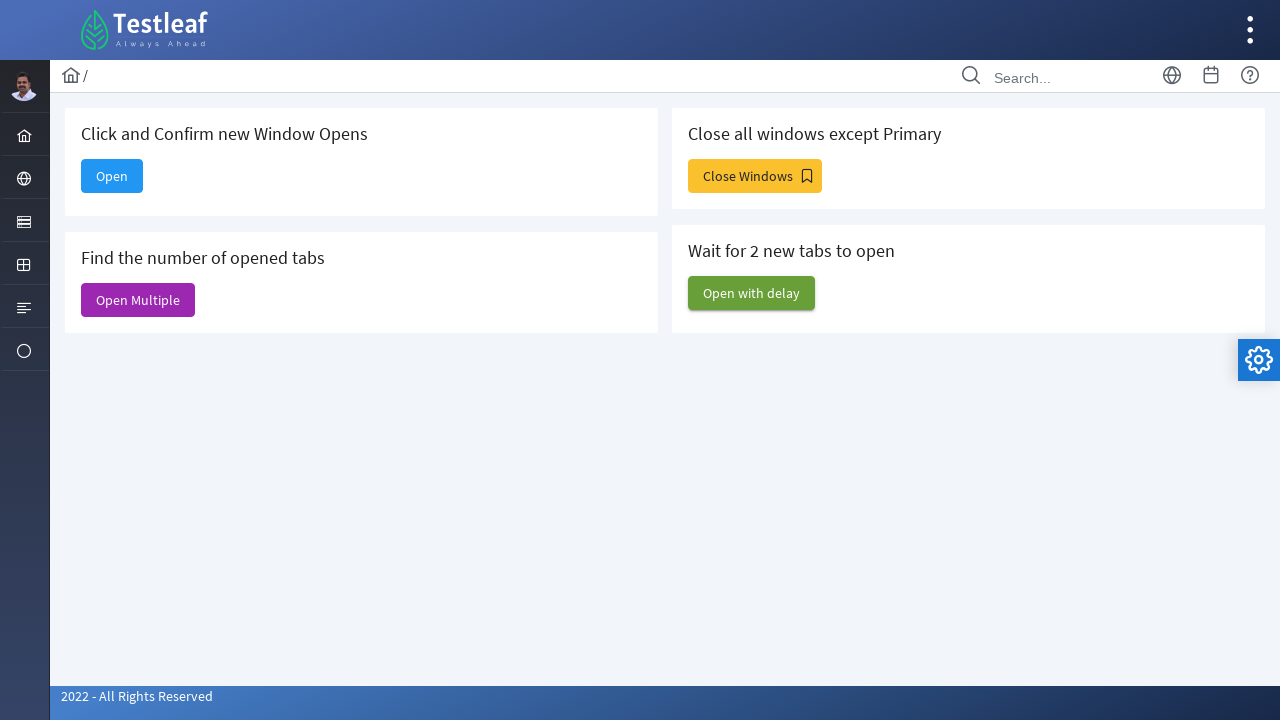

All test cases executed successfully - window handling tests complete
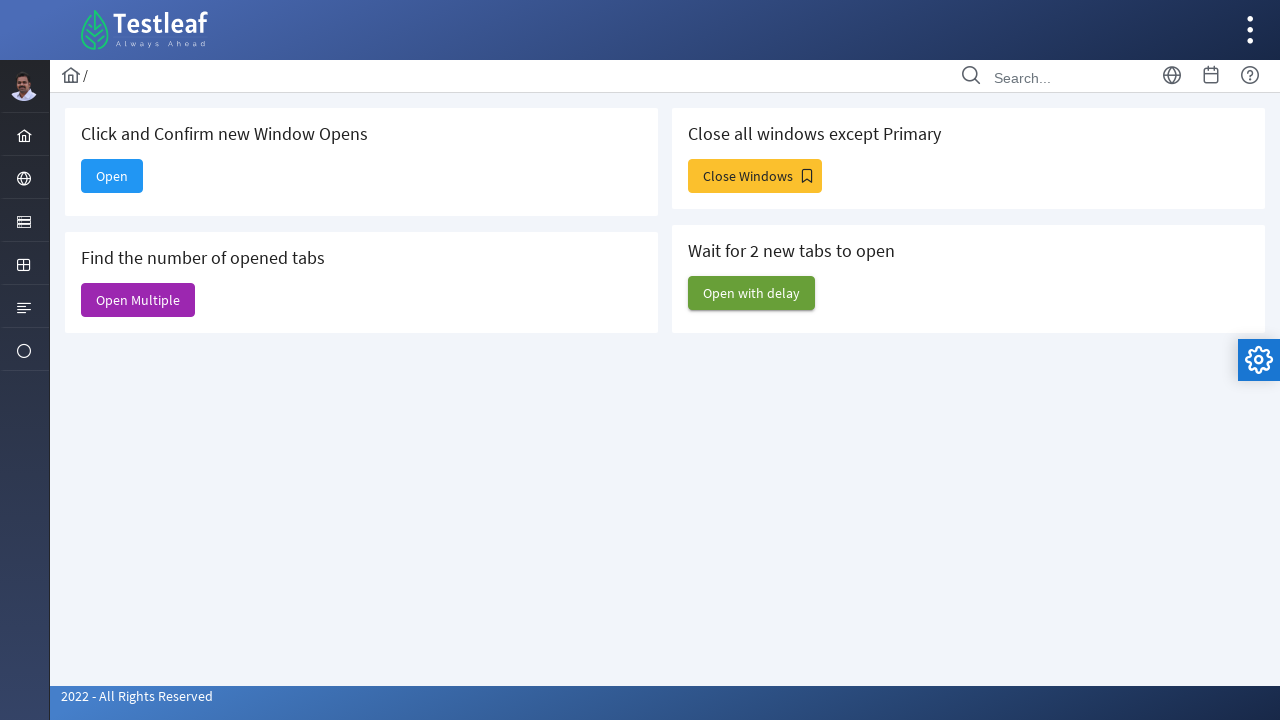

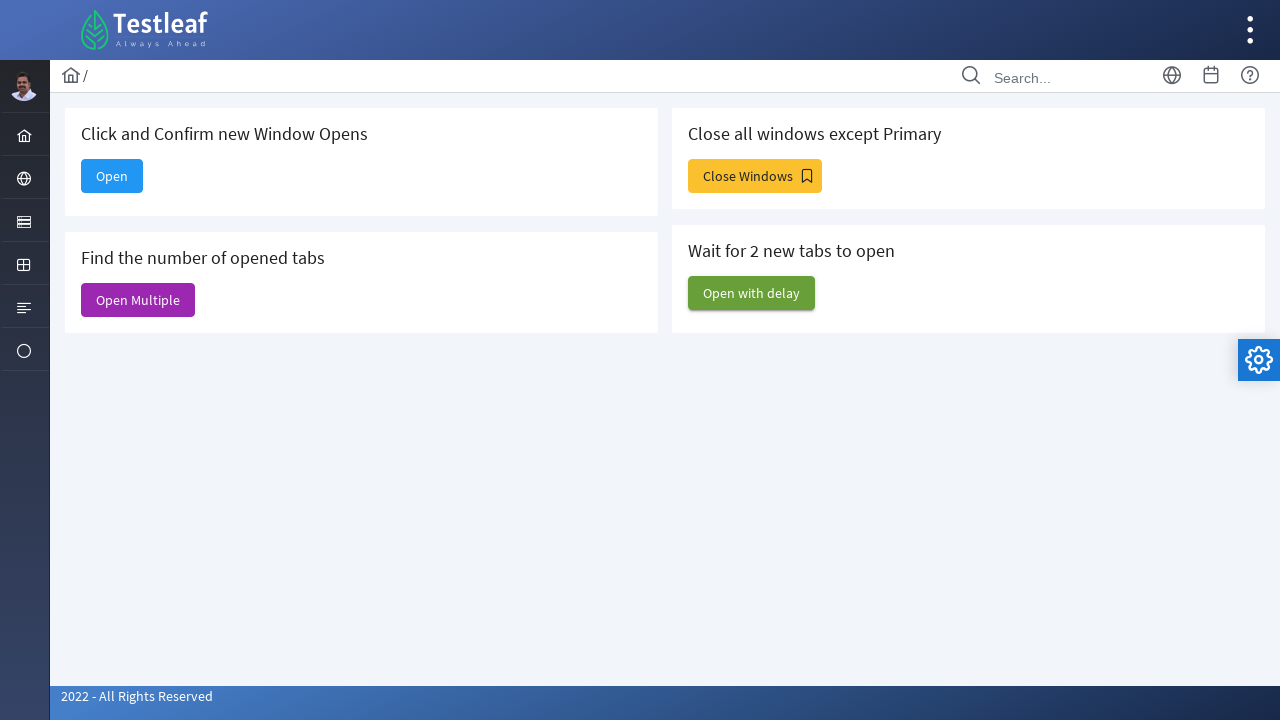